Tests hidden layers functionality by clicking a green button, then a blue button, and verifying the green button cannot be clicked twice.

Starting URL: http://uitestingplayground.com/hiddenlayers

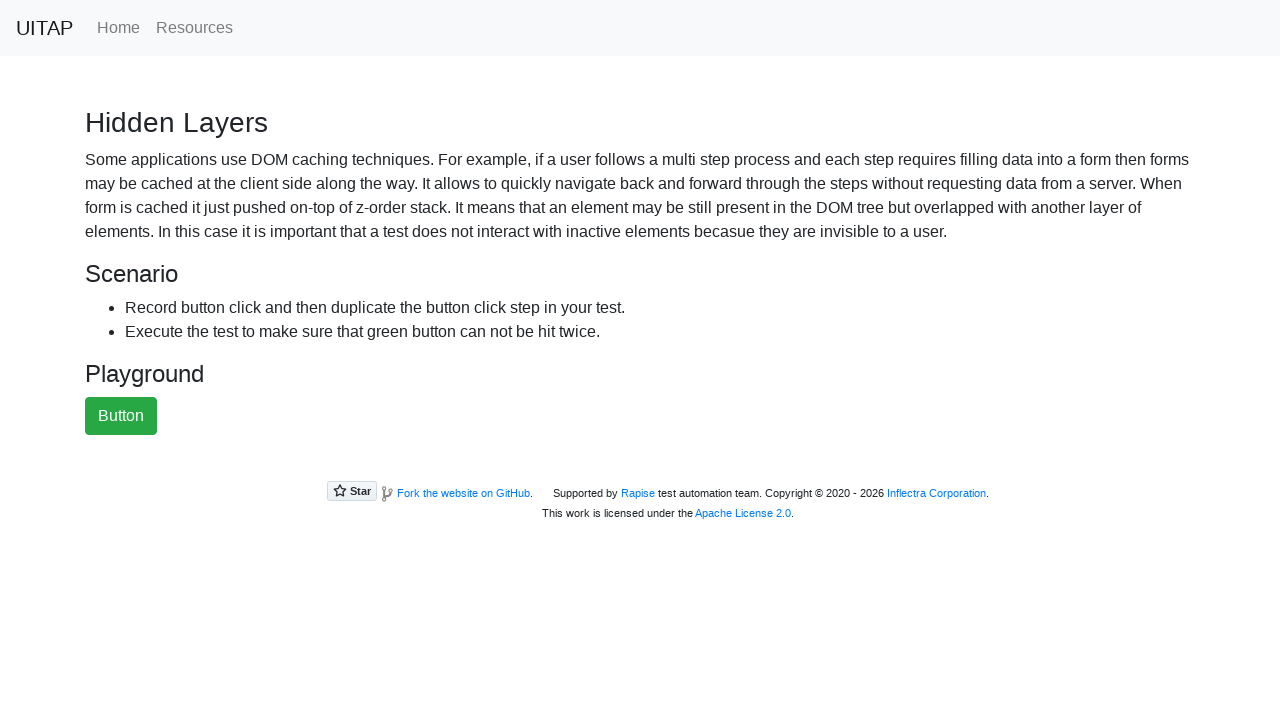

Navigated to hidden layers test page
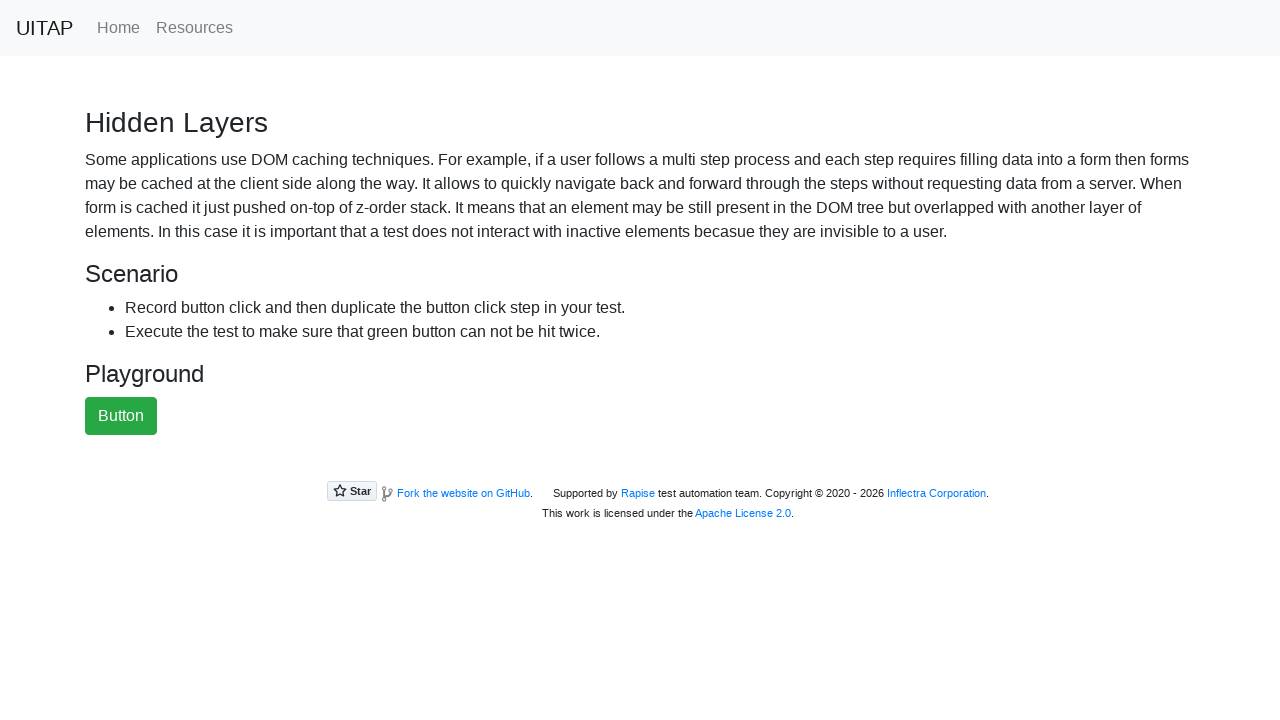

Clicked green success button at (121, 416) on .btn-success
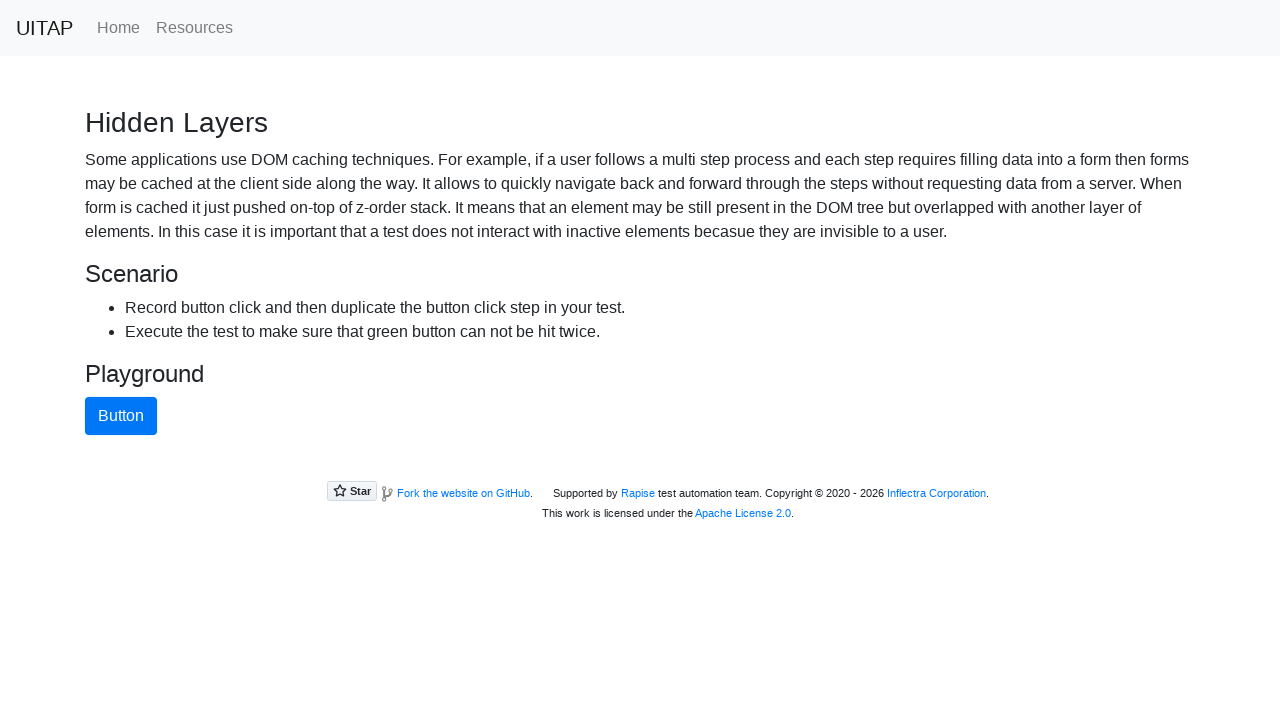

Clicked blue primary button at (121, 416) on .btn-primary
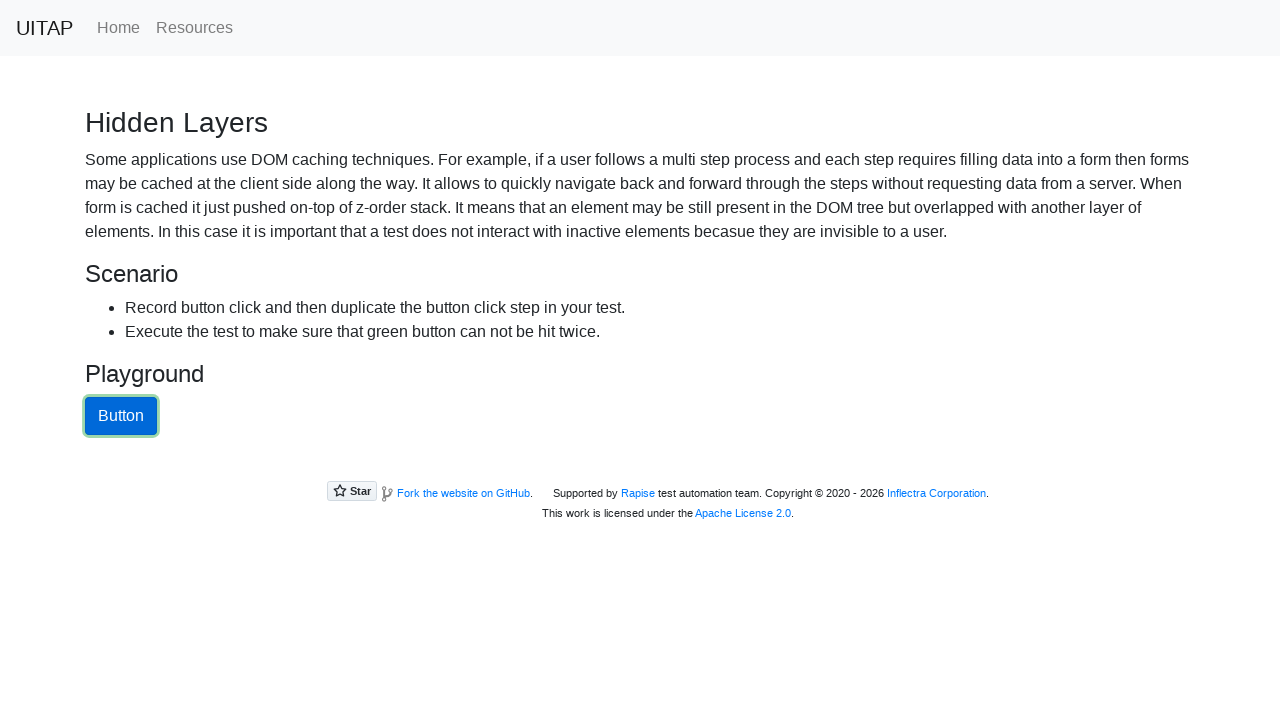

Located green success button for visibility check
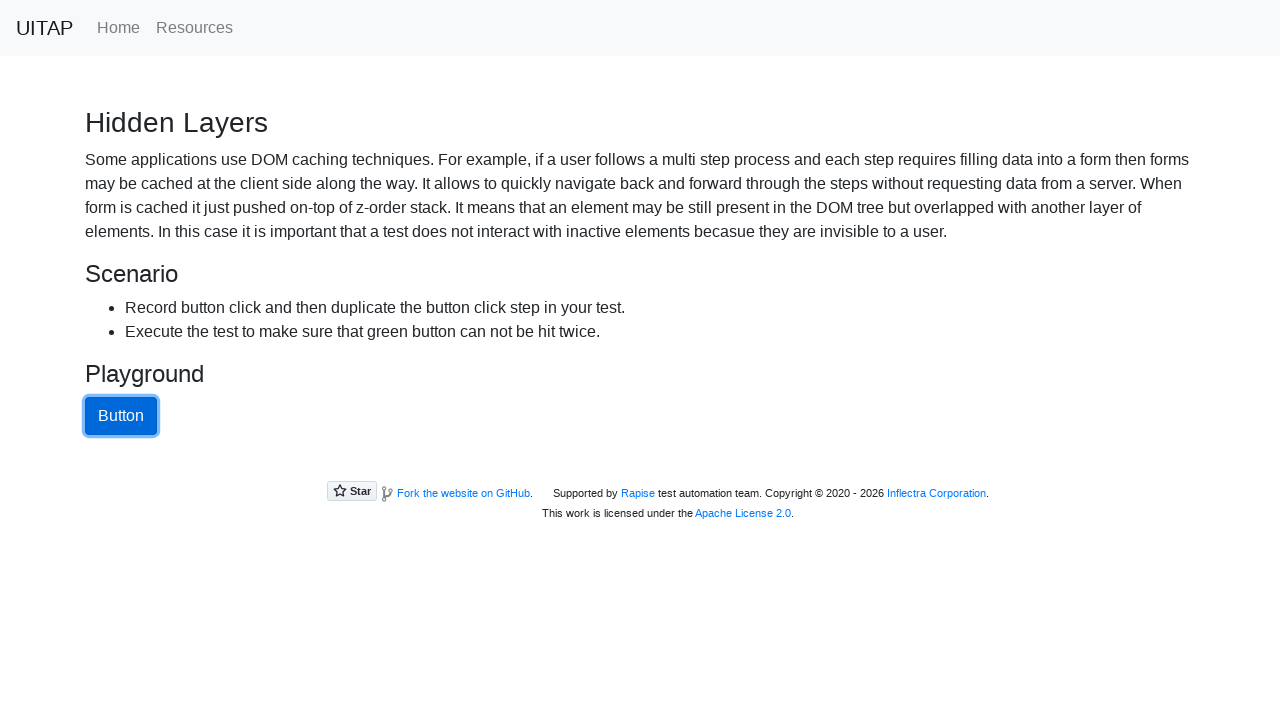

Checked green button visibility: True
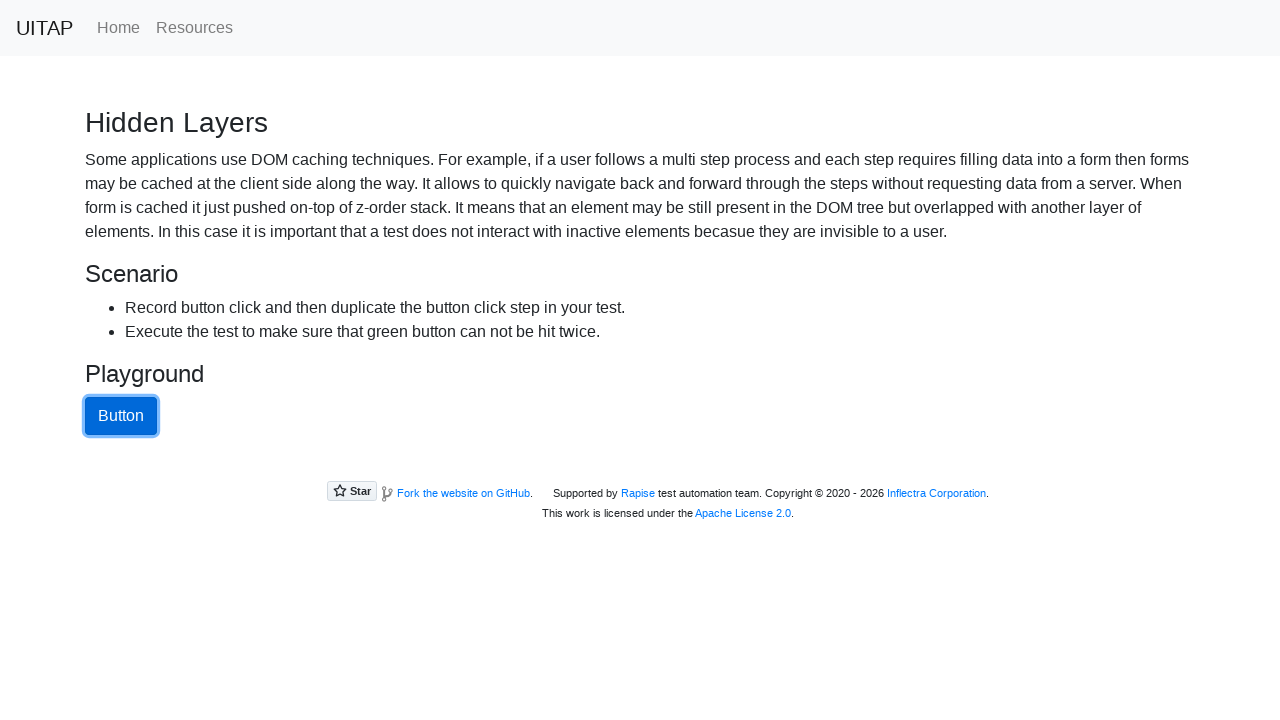

Attempted to click green button again - click failed as expected: Locator.click: Timeout 60000ms exceeded.
Call log:
  - waiting for locator(".btn-success")
  -     - locator resolved to <button type="button" id="greenButton" class="btn btn-success">Button</button>
  -   - attempting click action
  -     2 × waiting for element to be visible, enabled and stable
  -       - element is visible, enabled and stable
  -       - scrolling into view if needed
  -       - done scrolling
  -       - <button type="button" id="blueButton" class="btn btn-primary">Button</button> from <div class="spa-view">…</div> subtree intercepts pointer events
  -     - retrying click action
  -     - waiting 20ms
  -     2 × waiting for element to be visible, enabled and stable
  -       - element is visible, enabled and stable
  -       - scrolling into view if needed
  -       - done scrolling
  -       - <button type="button" id="blueButton" class="btn btn-primary">Button</button> from <div class="spa-view">…</div> subtree intercepts pointer events
  -     - retrying click action
  -       - waiting 100ms
  -     116 × waiting for element to be visible, enabled and stable
  -         - element is visible, enabled and stable
  -         - scrolling into view if needed
  -         - done scrolling
  -         - <button type="button" id="blueButton" class="btn btn-primary">Button</button> from <div class="spa-view">…</div> subtree intercepts pointer events
  -       - retrying click action
  -         - waiting 500ms
 at (121, 416) on .btn-success
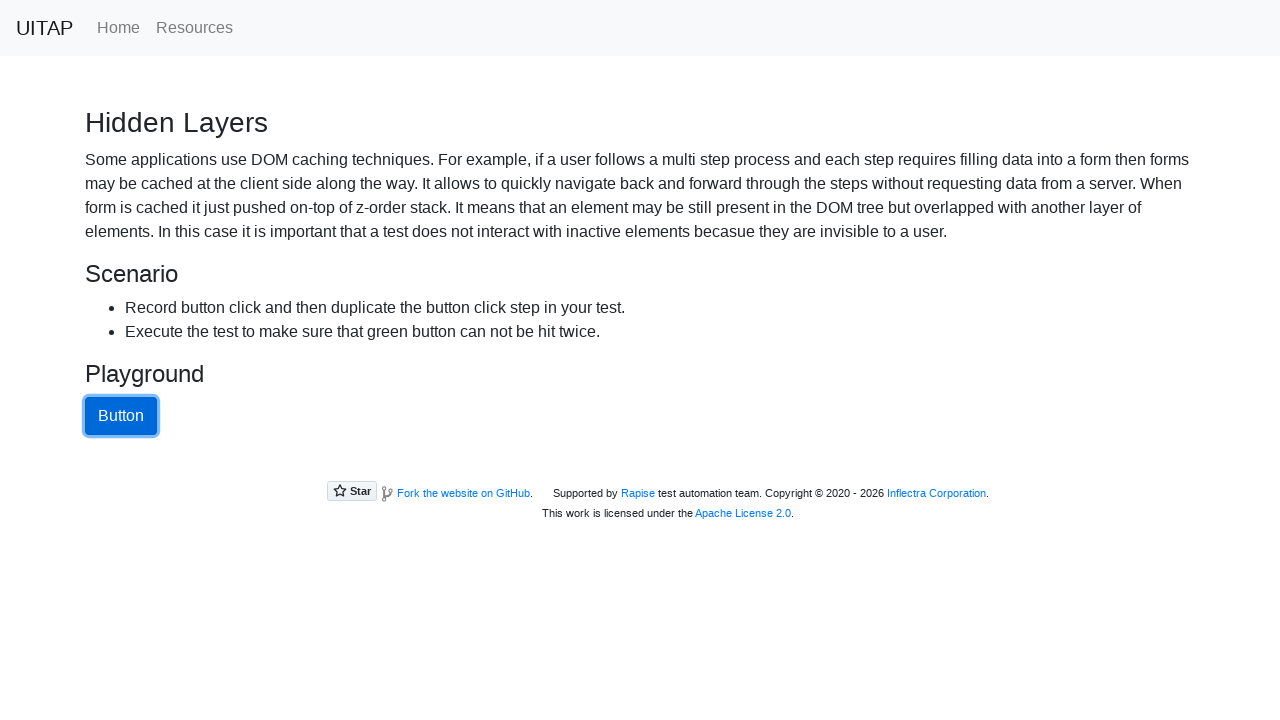

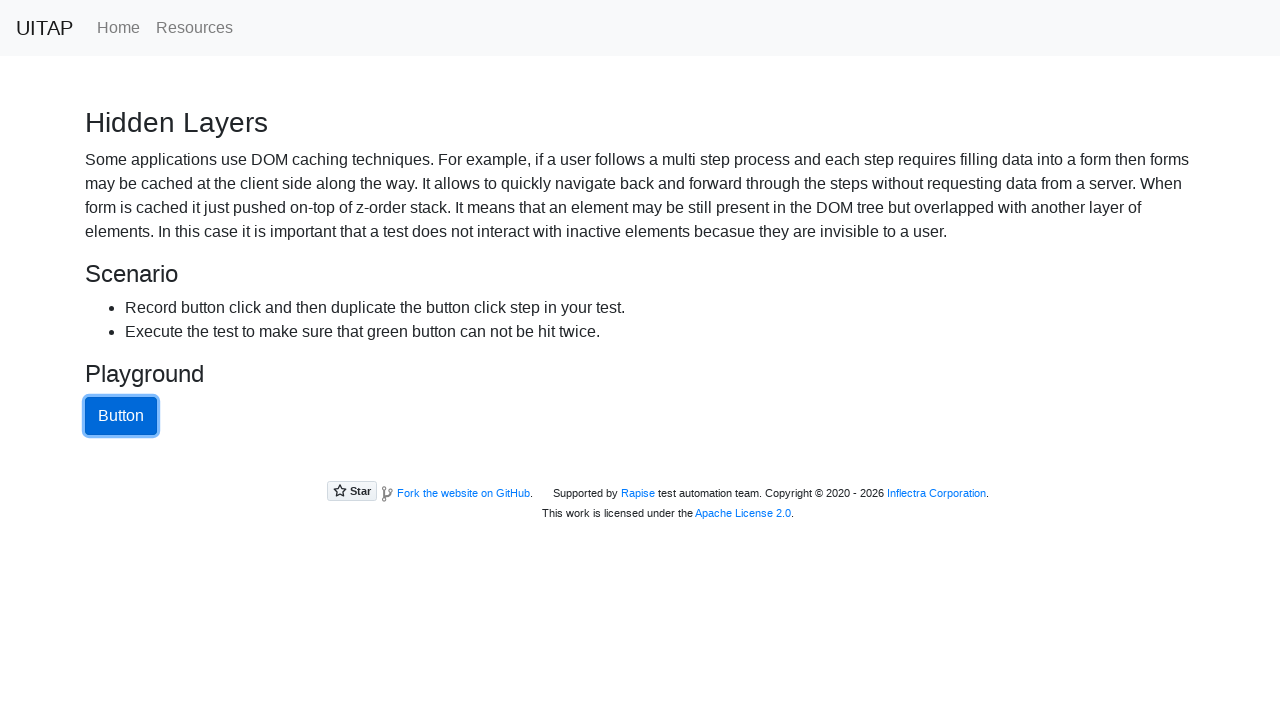